Tests a user registration form by filling in personal details including name, address, email, phone, selecting gender, hobbies, language, skills, and passwords, then submitting the form.

Starting URL: https://demo.automationtesting.in/Register.html

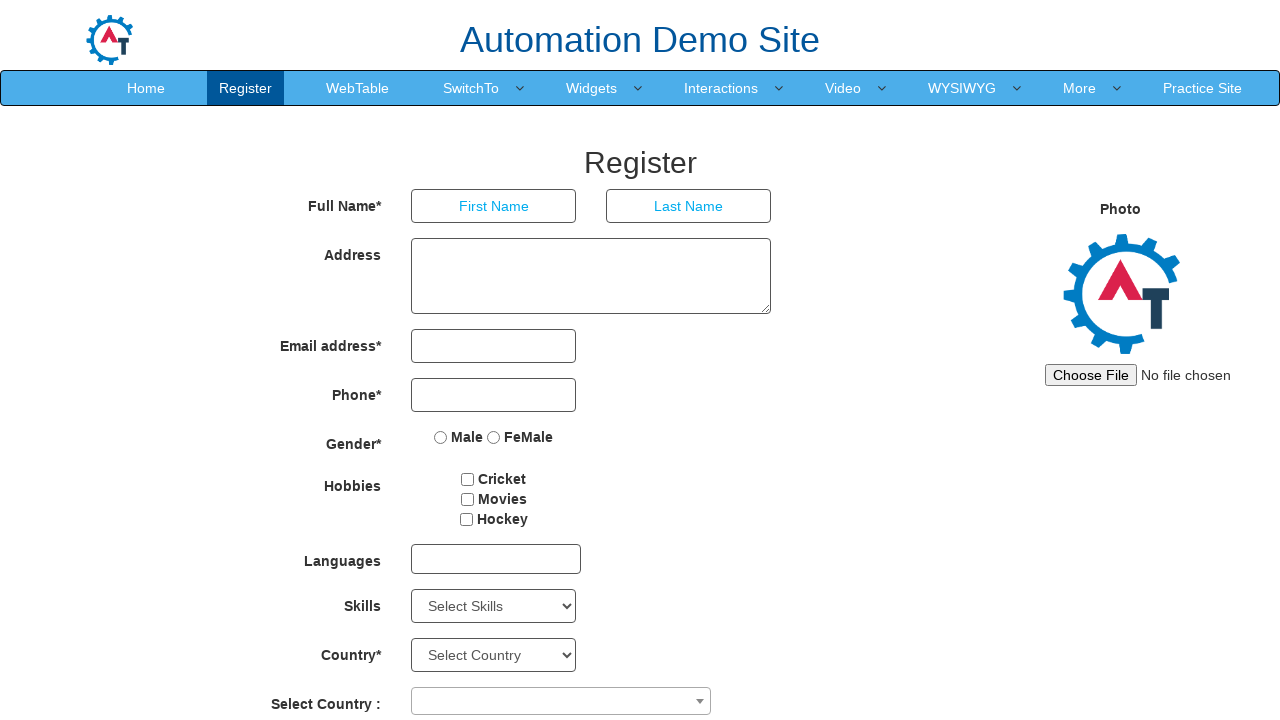

Filled first name field with 'ayesha' on (//input[@type='text'])[1]
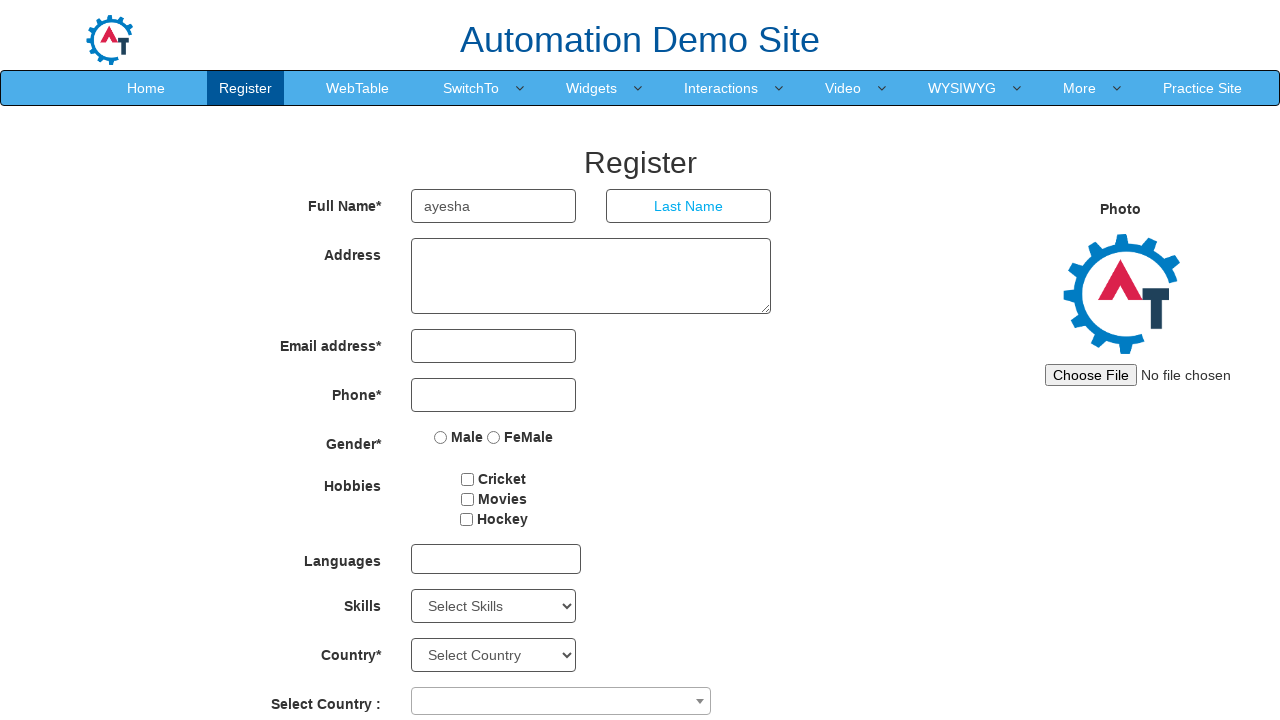

Filled last name field with 'khan' on (//input[@type='text'])[2]
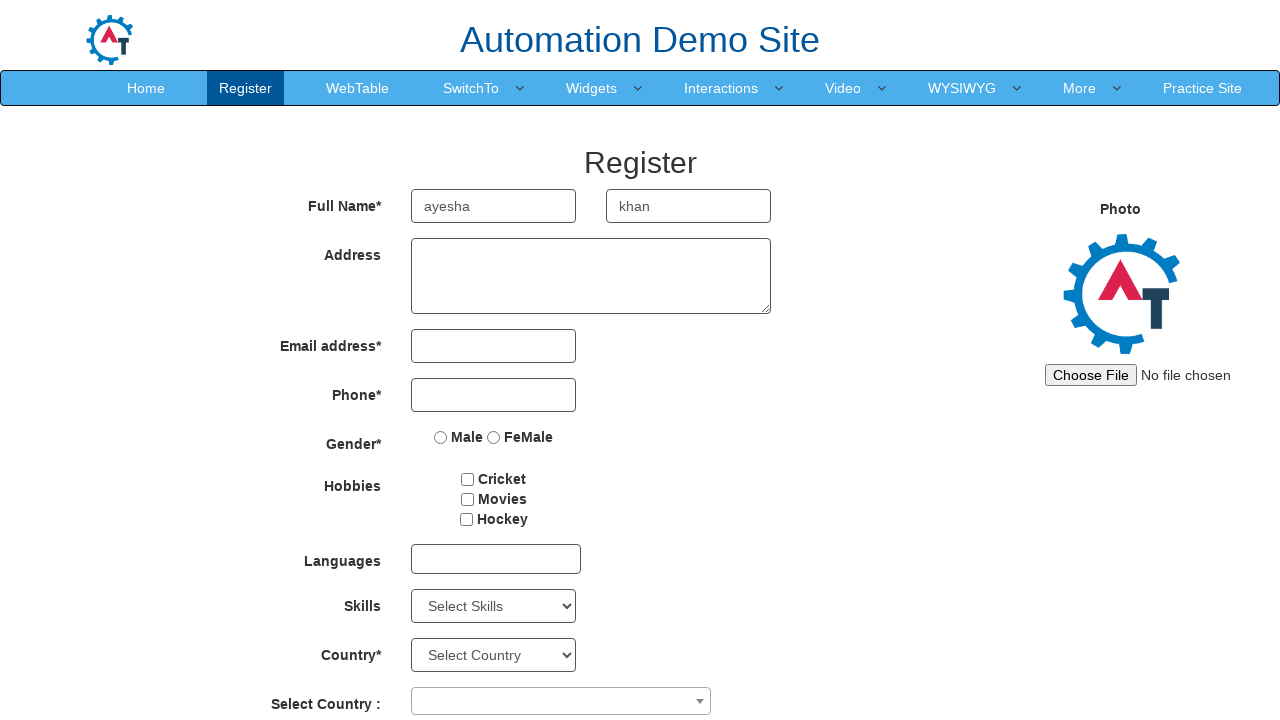

Filled address field with 'pune' on textarea[ng-model='Adress']
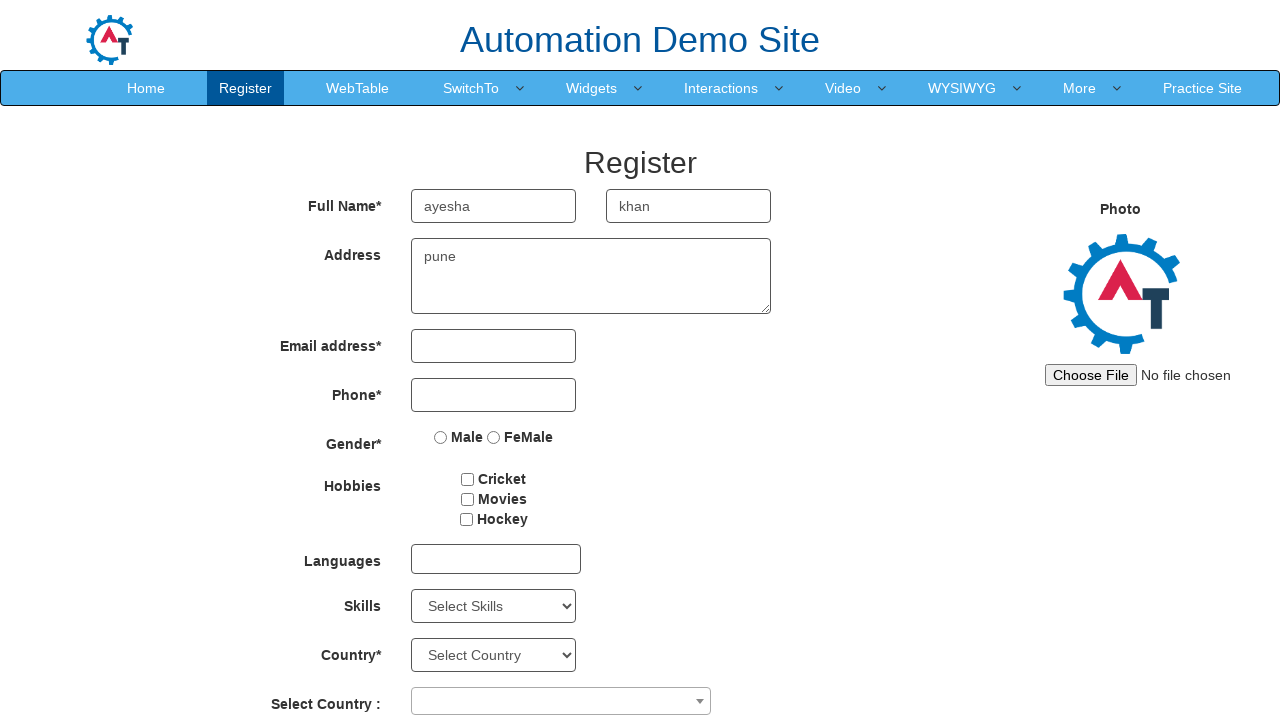

Filled email field with 'asb123@gmail.com' on input[type='email']
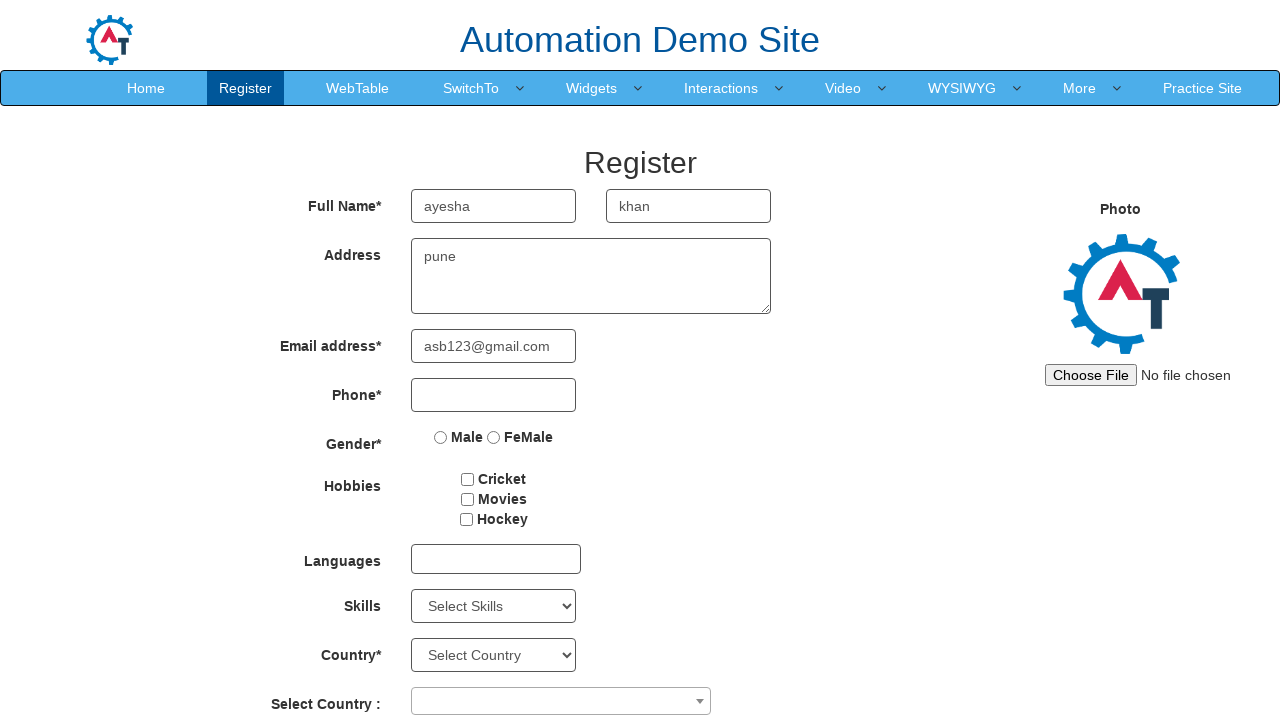

Filled phone number field with '123456' on input[type='tel']
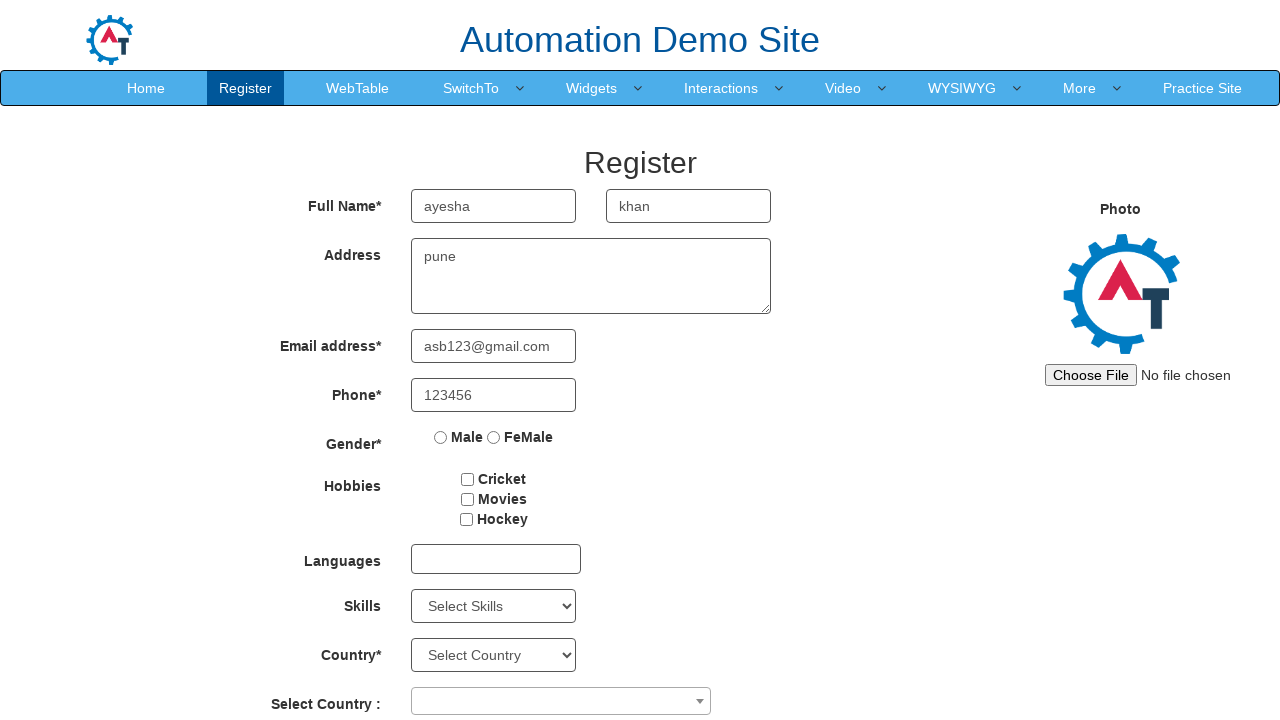

Selected Female gender option at (494, 437) on (//input[@type='radio'])[2]
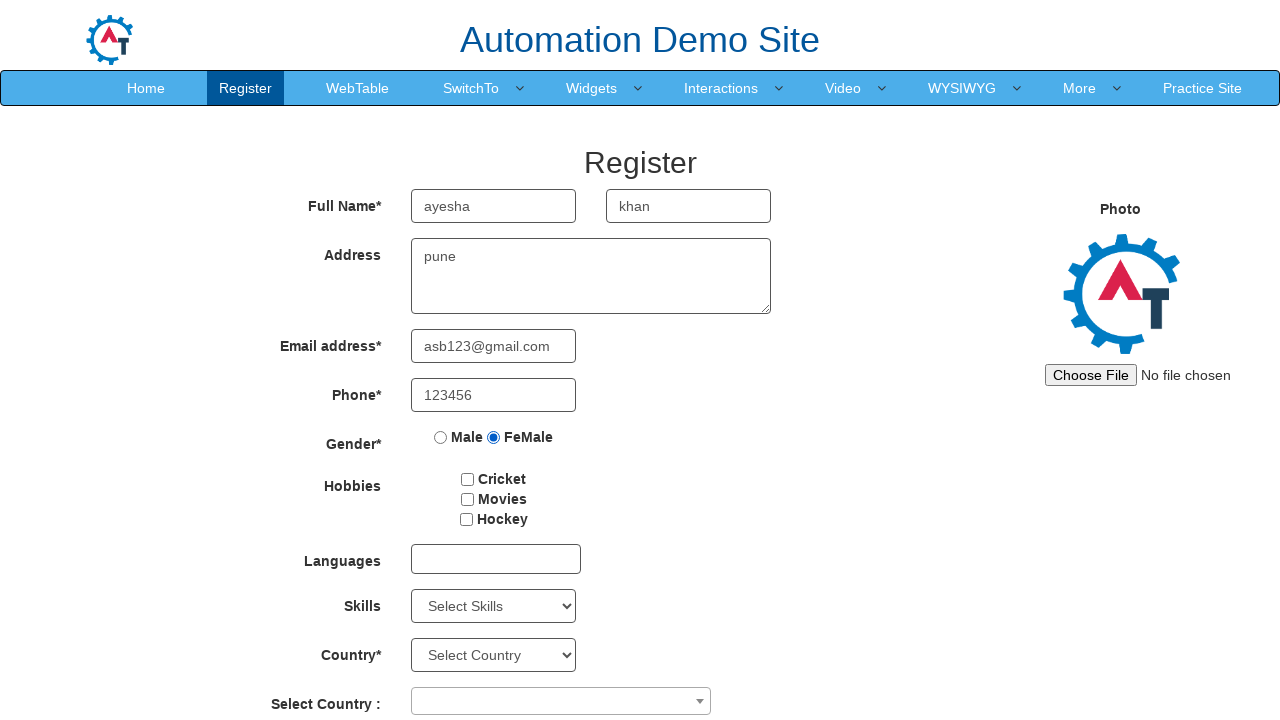

Selected hobby checkbox at (467, 499) on #checkbox2
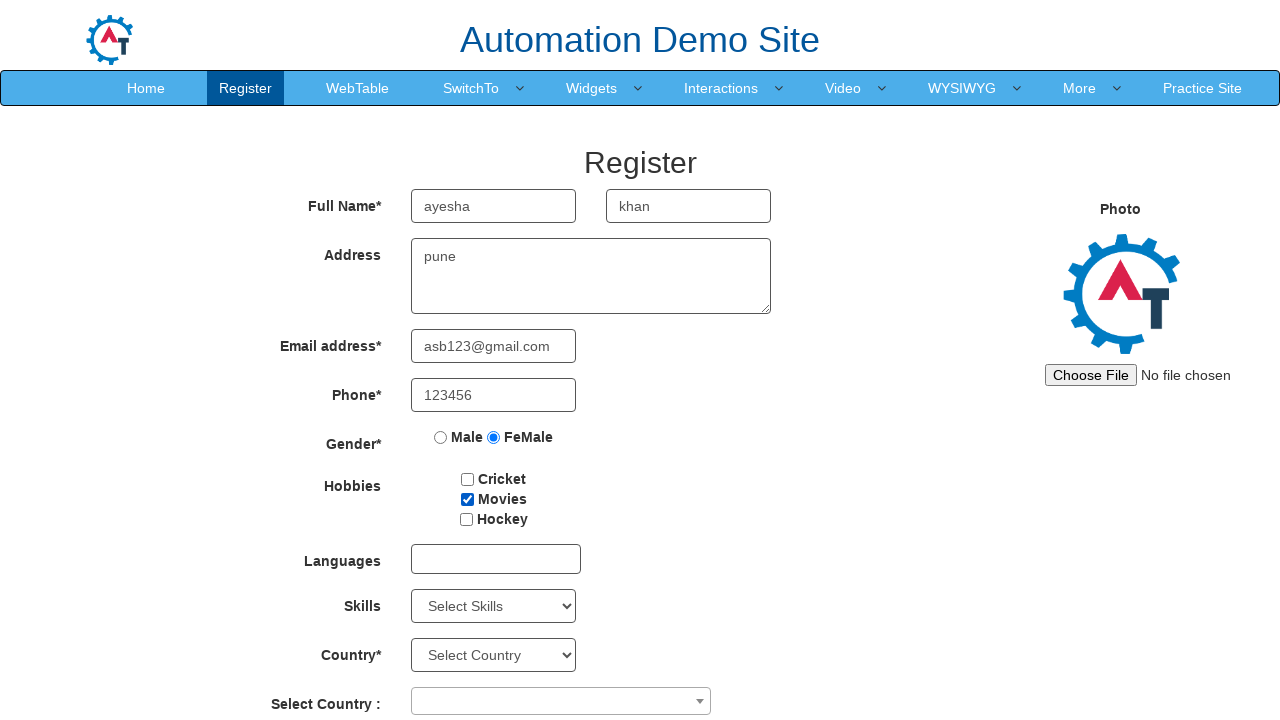

Opened language dropdown at (496, 559) on #msdd
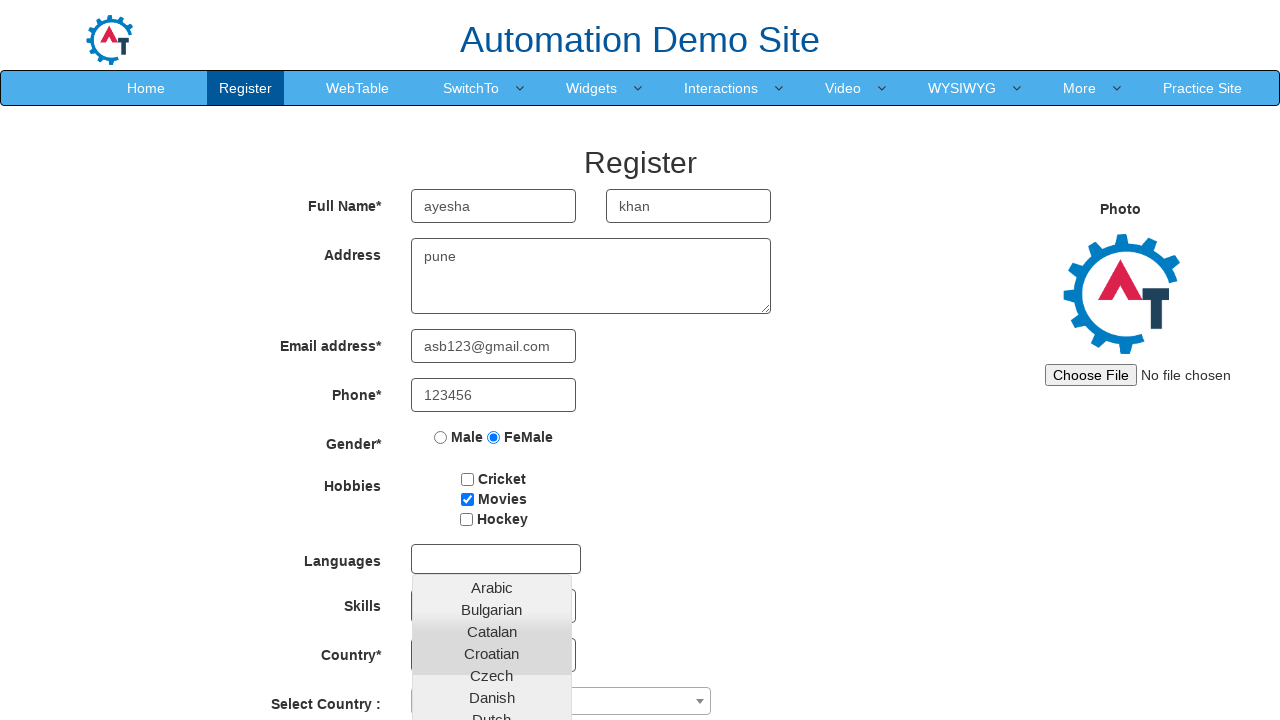

Waited for dropdown to fully load
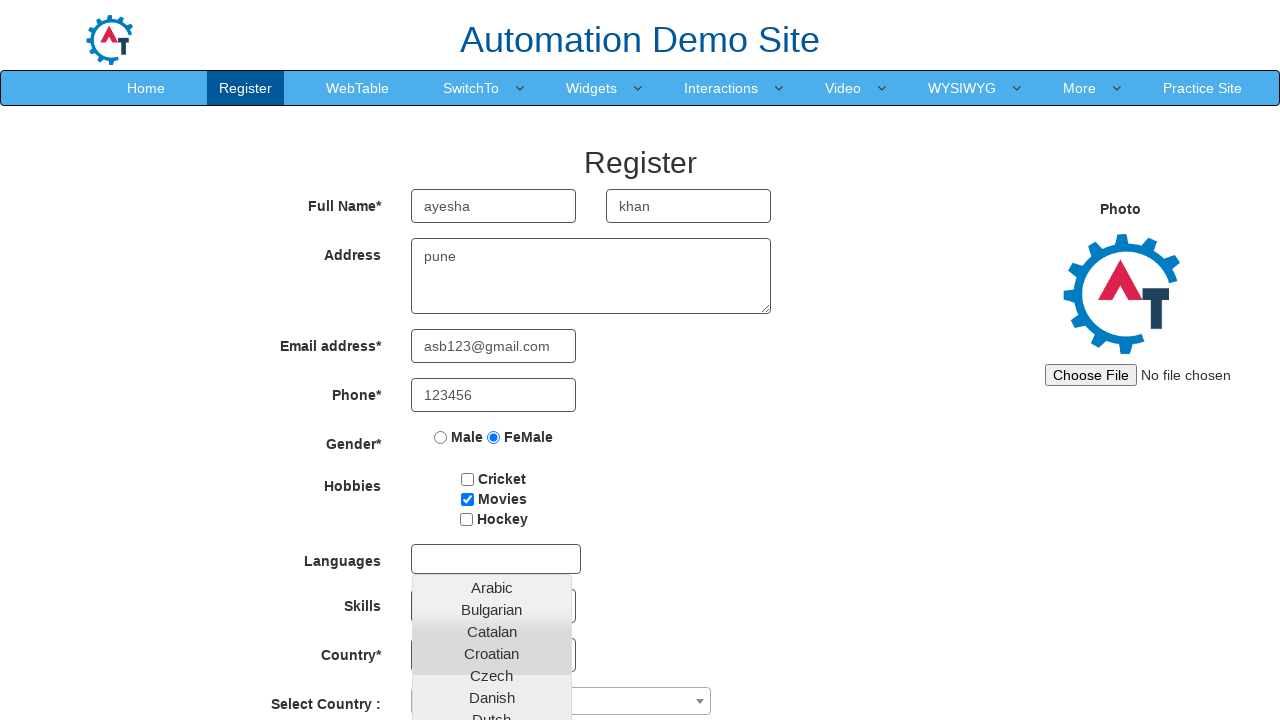

Selected Arabic language from dropdown at (492, 587) on xpath=//a[normalize-space()='Arabic']
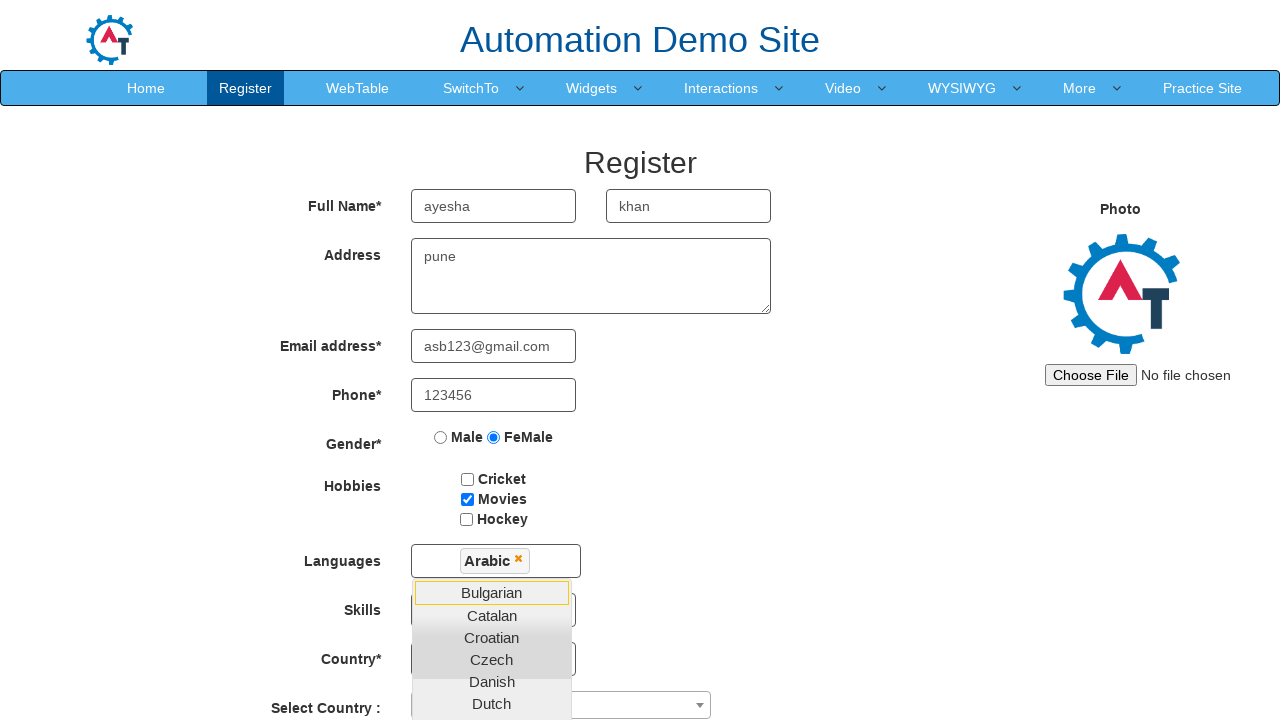

Selected skill from dropdown at index 8 on (//select[@type='text'])[1]
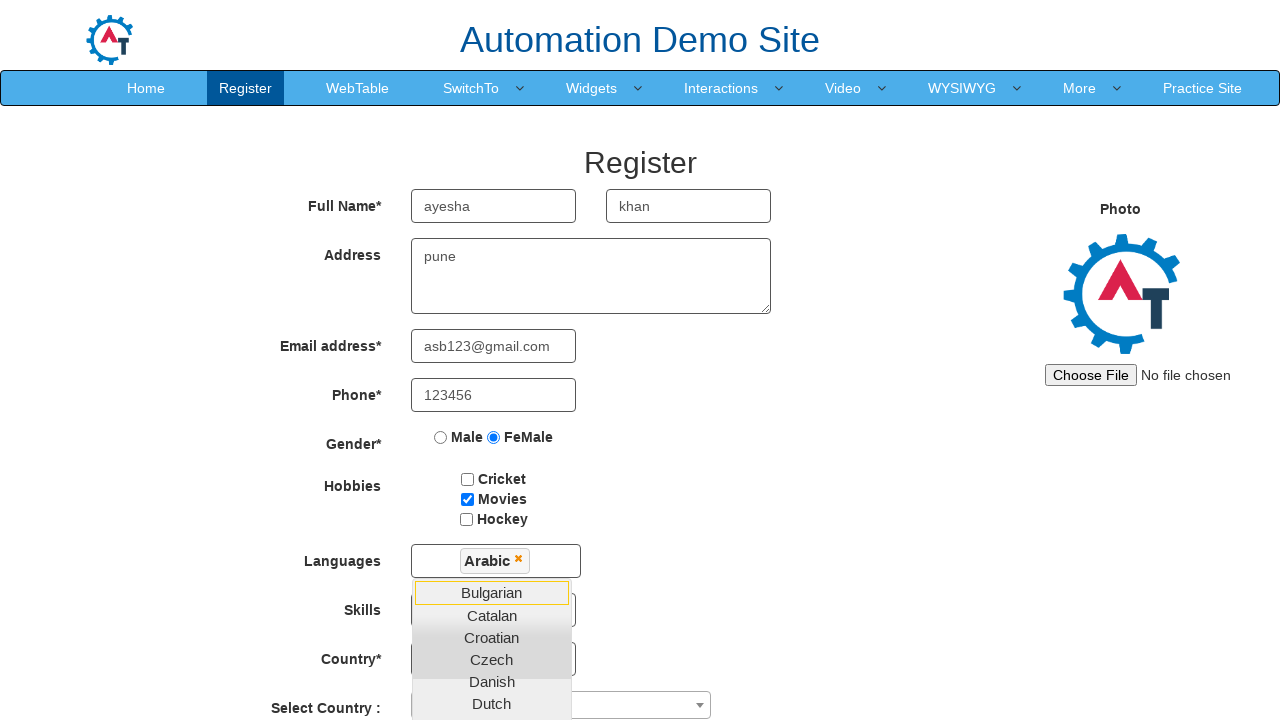

Filled password field with 'as12' on #firstpassword
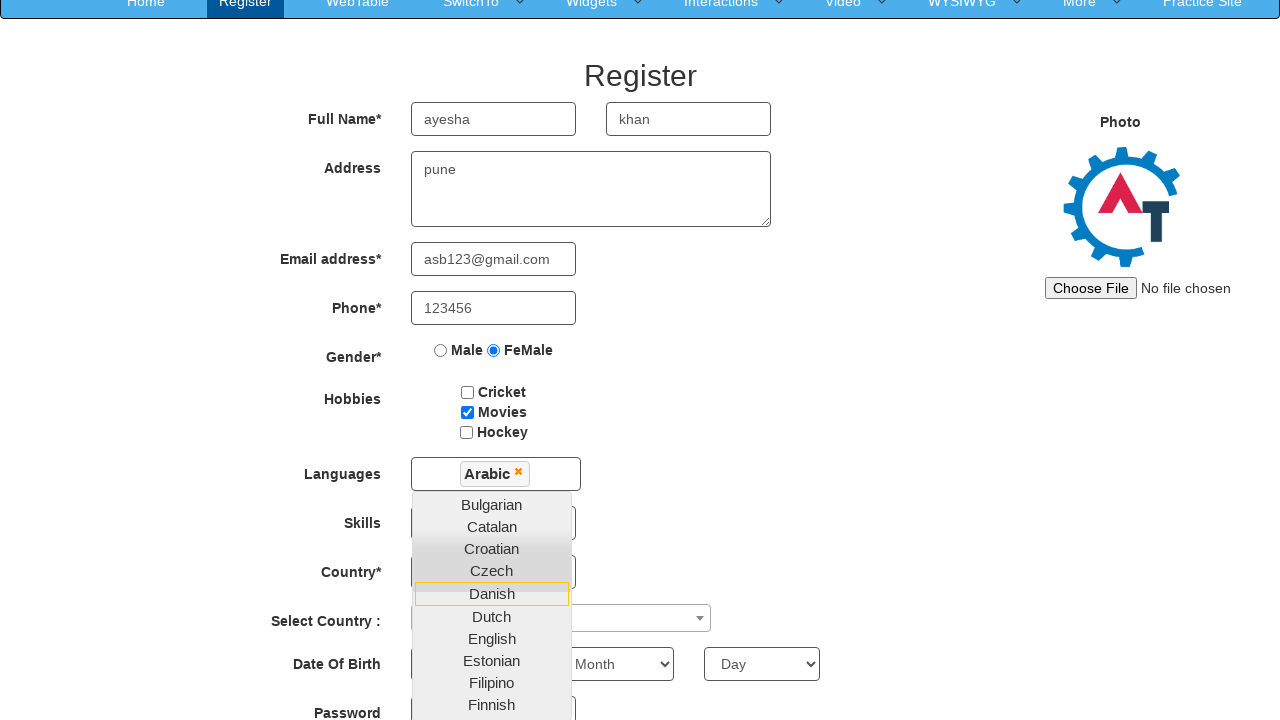

Confirmed password with 'as12' on #secondpassword
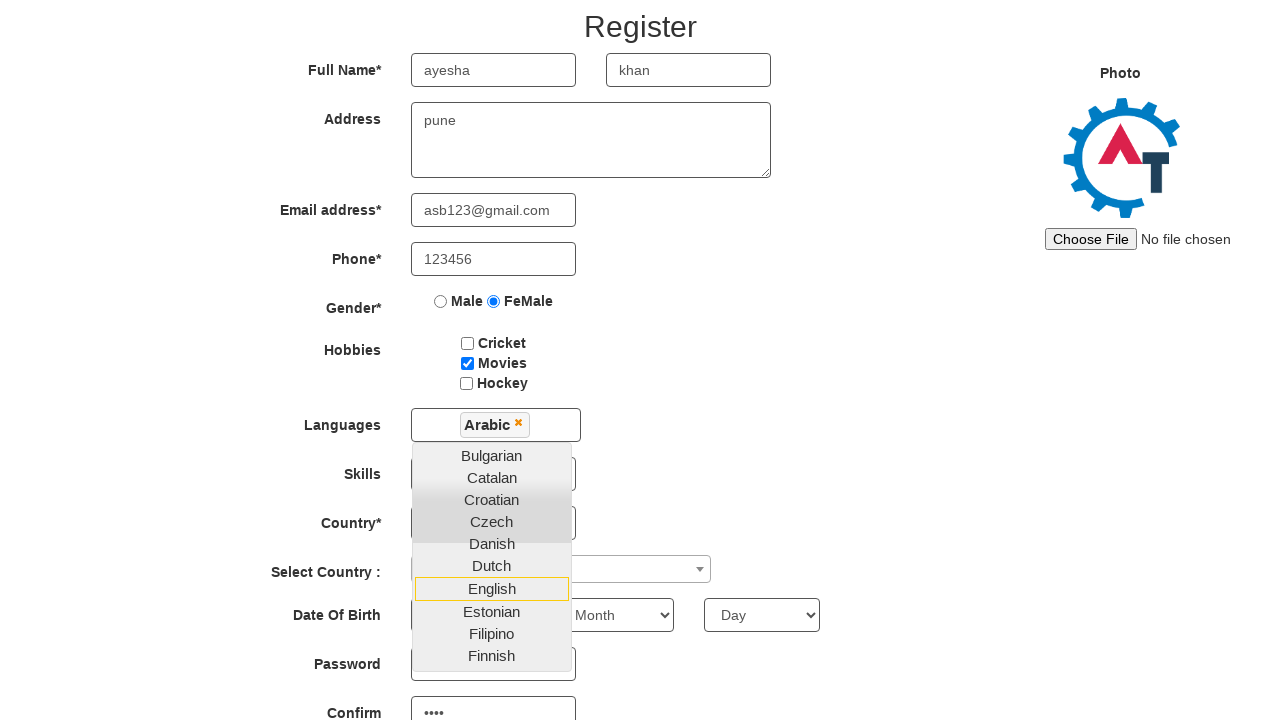

Clicked submit button to register at (572, 623) on #submitbtn
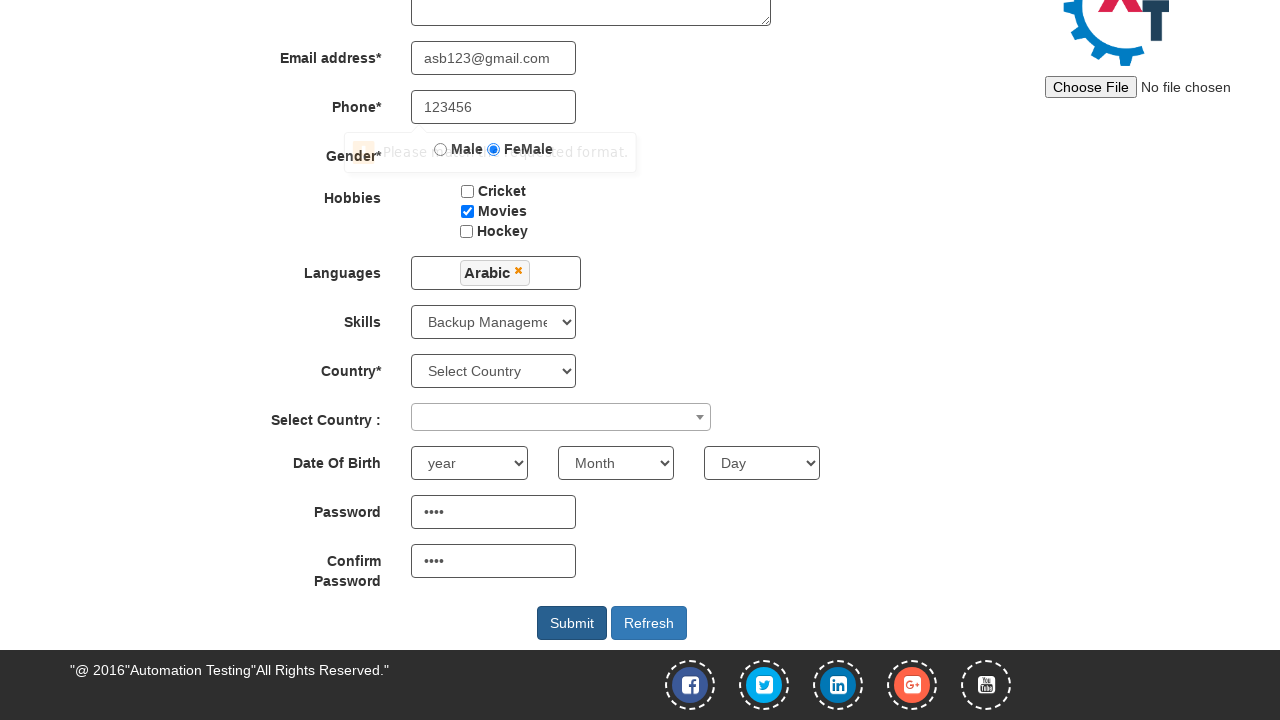

Waited for form submission to complete
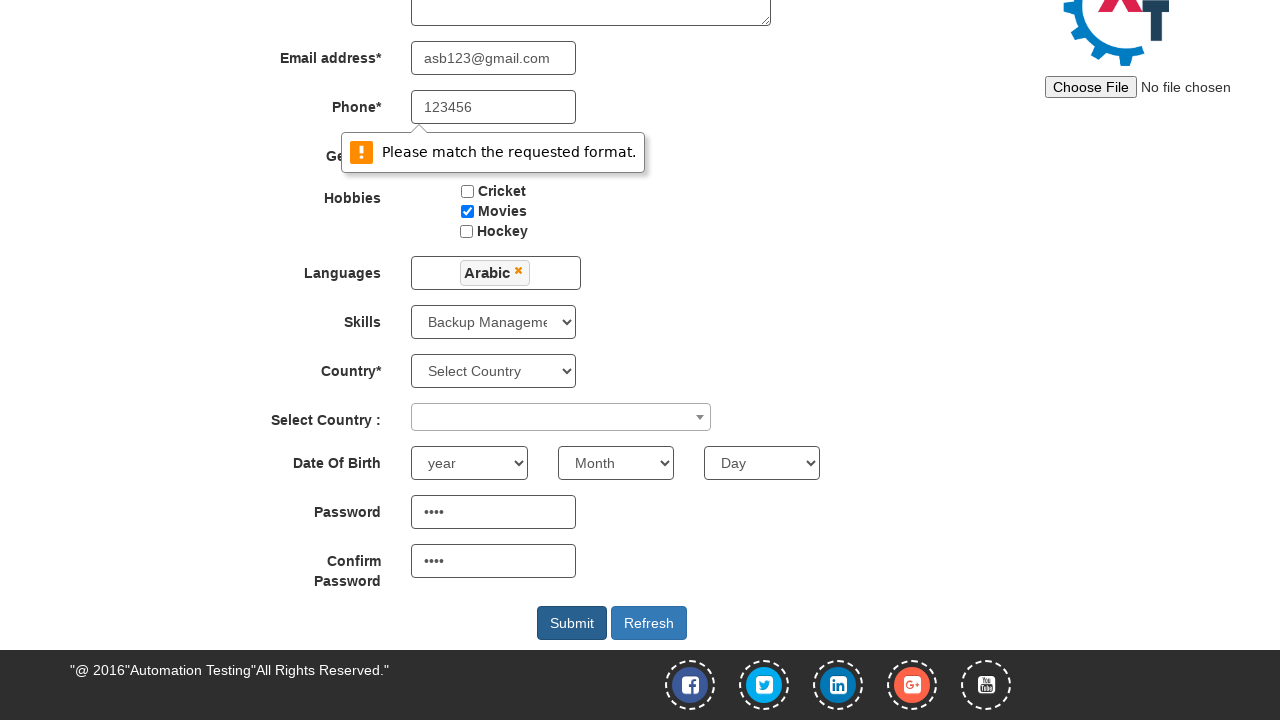

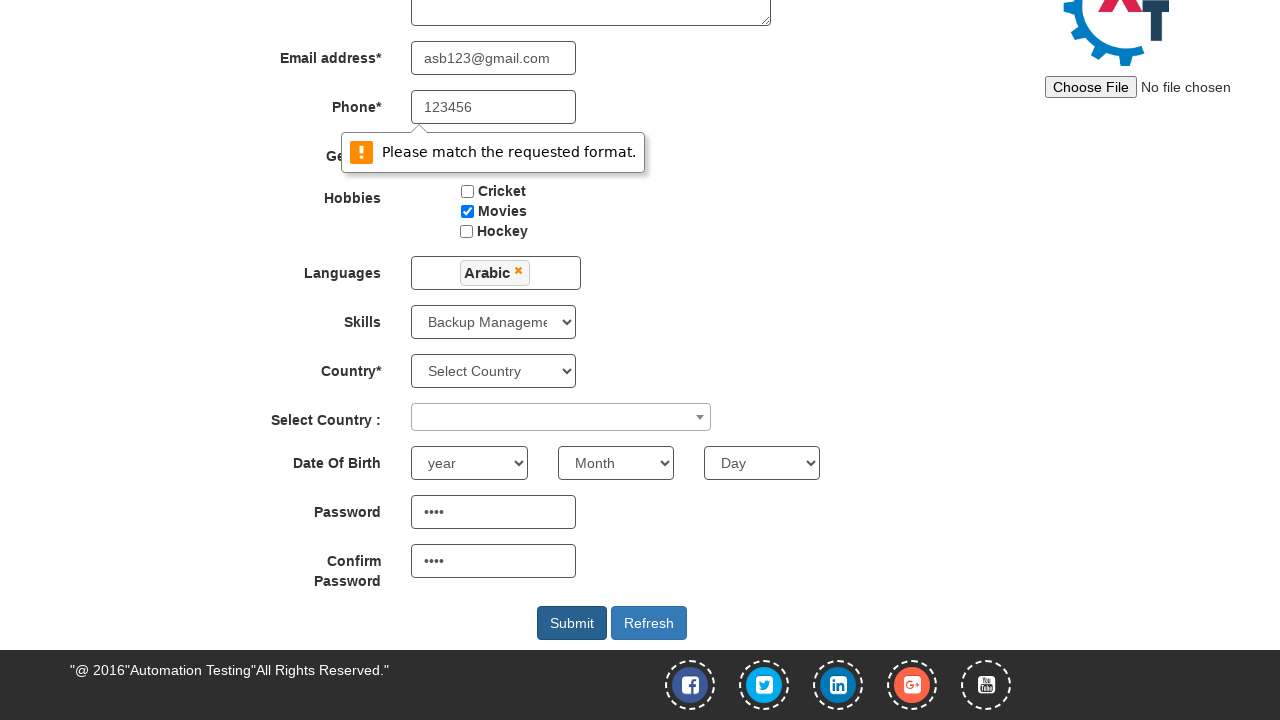